Tests selecting different options from the dropdown menu

Starting URL: https://bonigarcia.dev/selenium-webdriver-java/

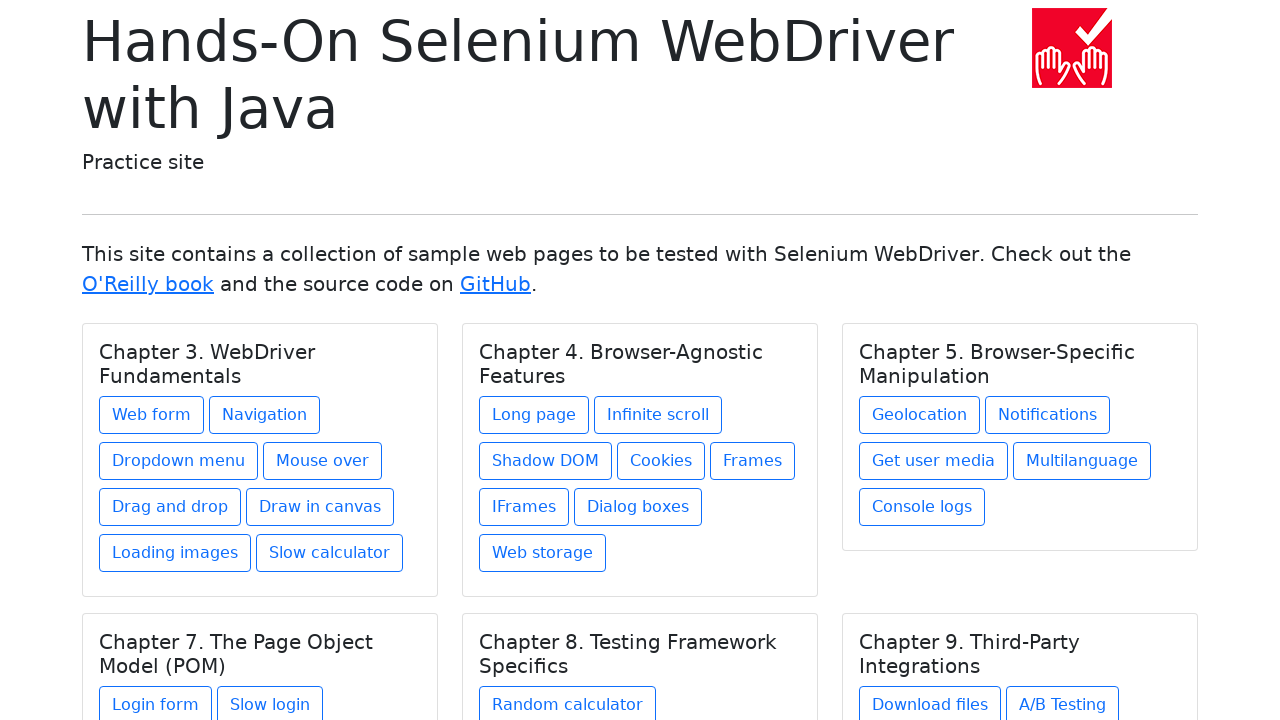

Clicked 'Web form' link to navigate to the form page at (152, 415) on text=Web form
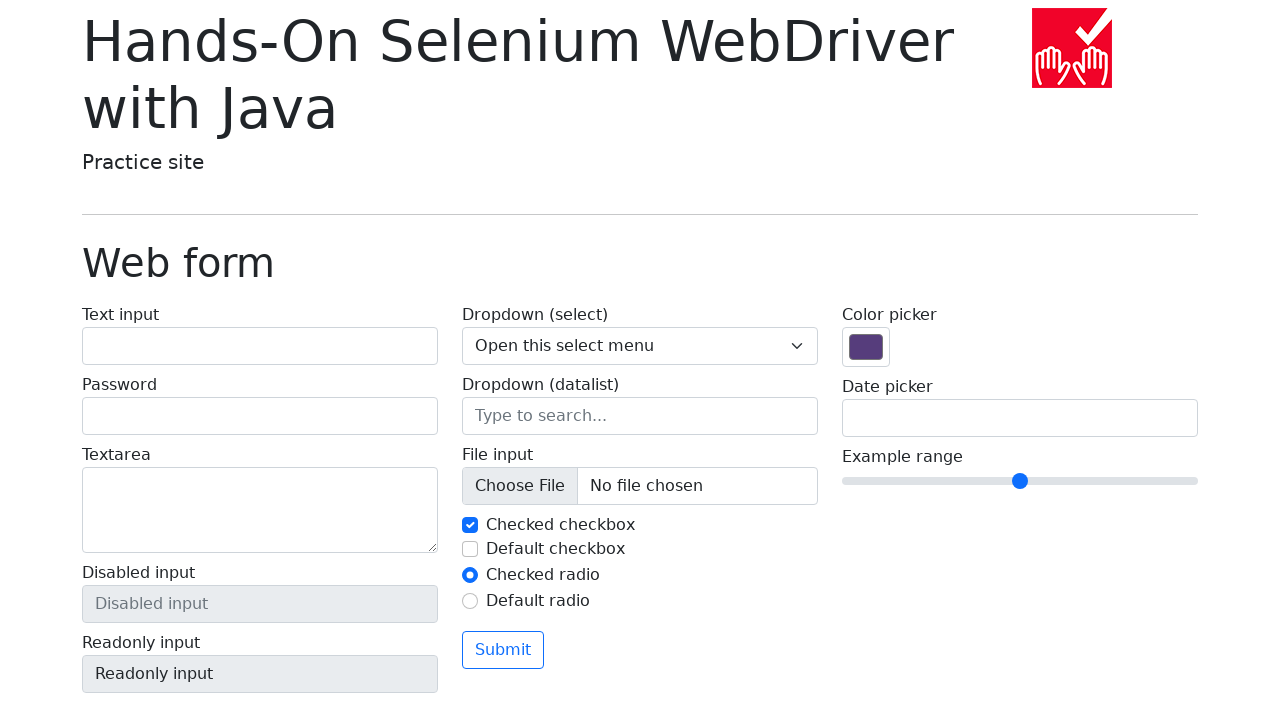

Selected 'Two' option from the dropdown menu on select[name='my-select']
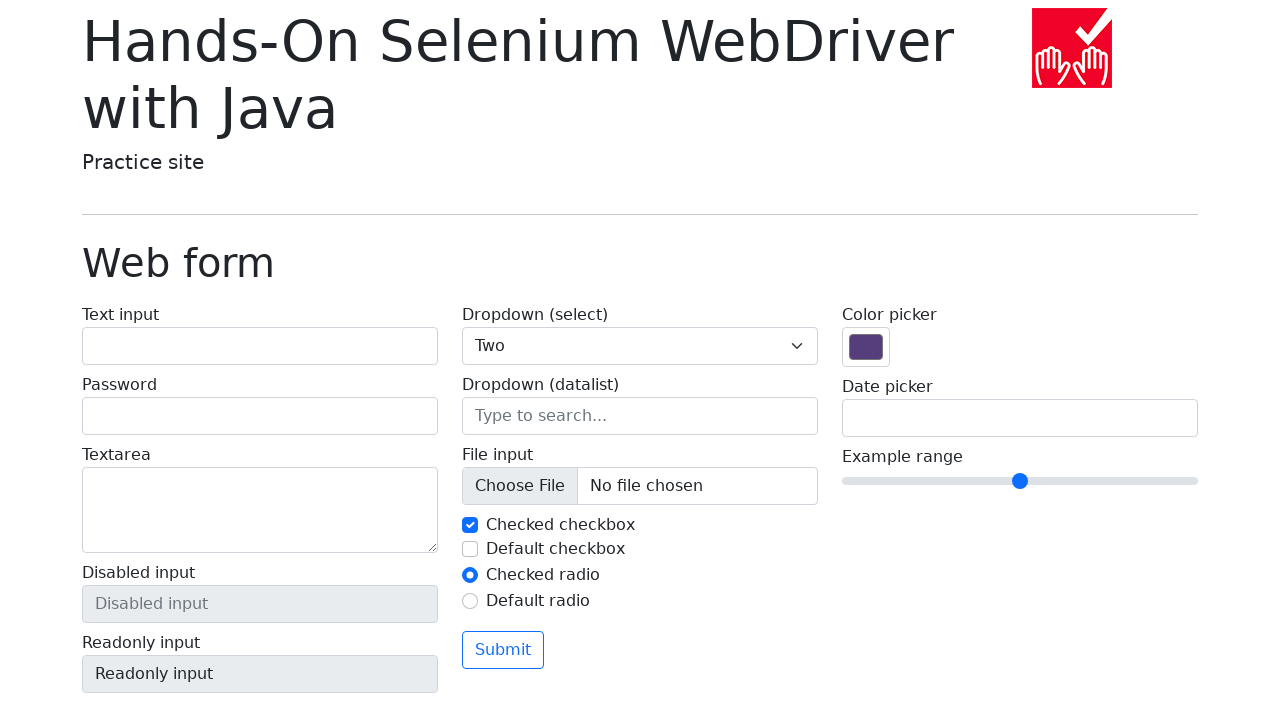

Retrieved the text content of the selected dropdown option
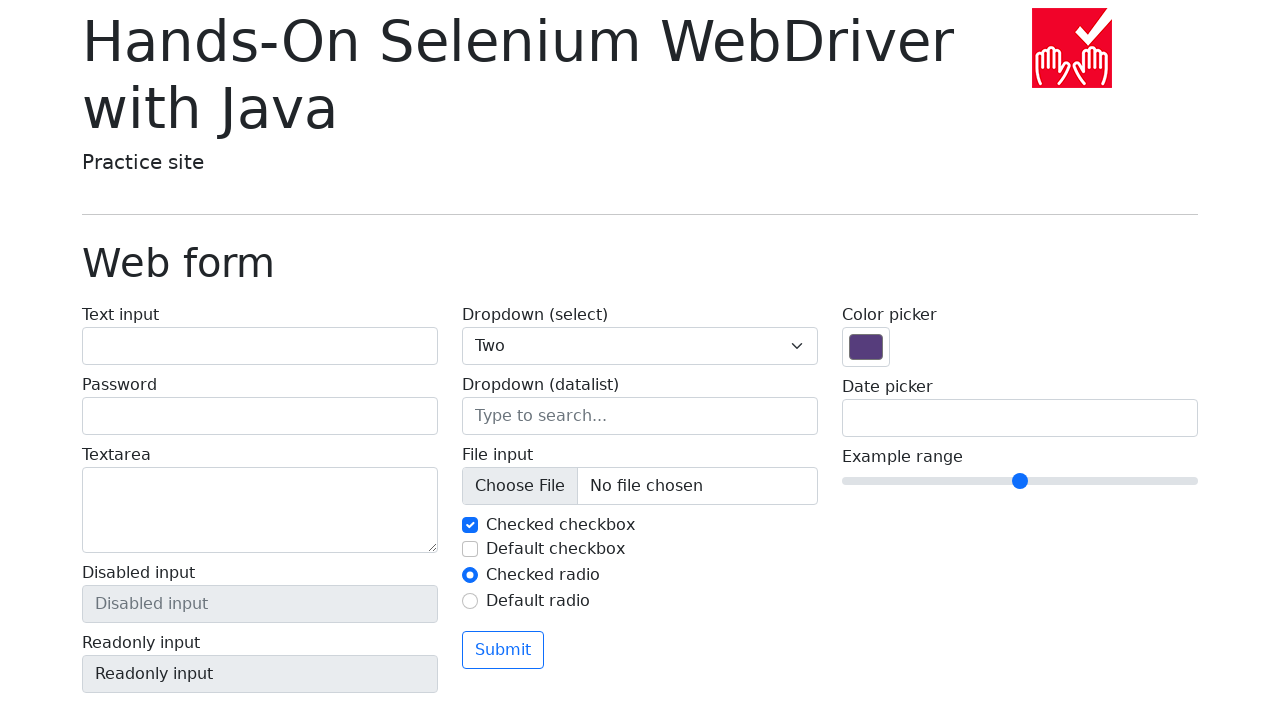

Verified that the selected option text is 'Two'
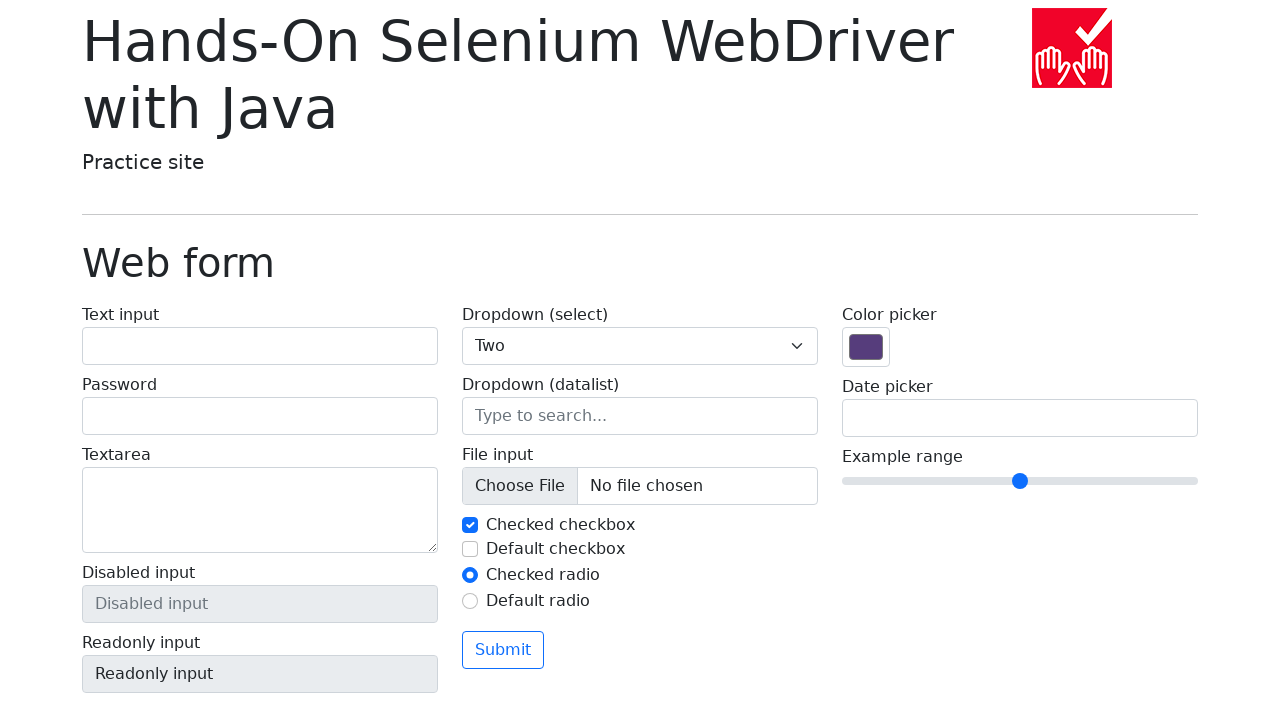

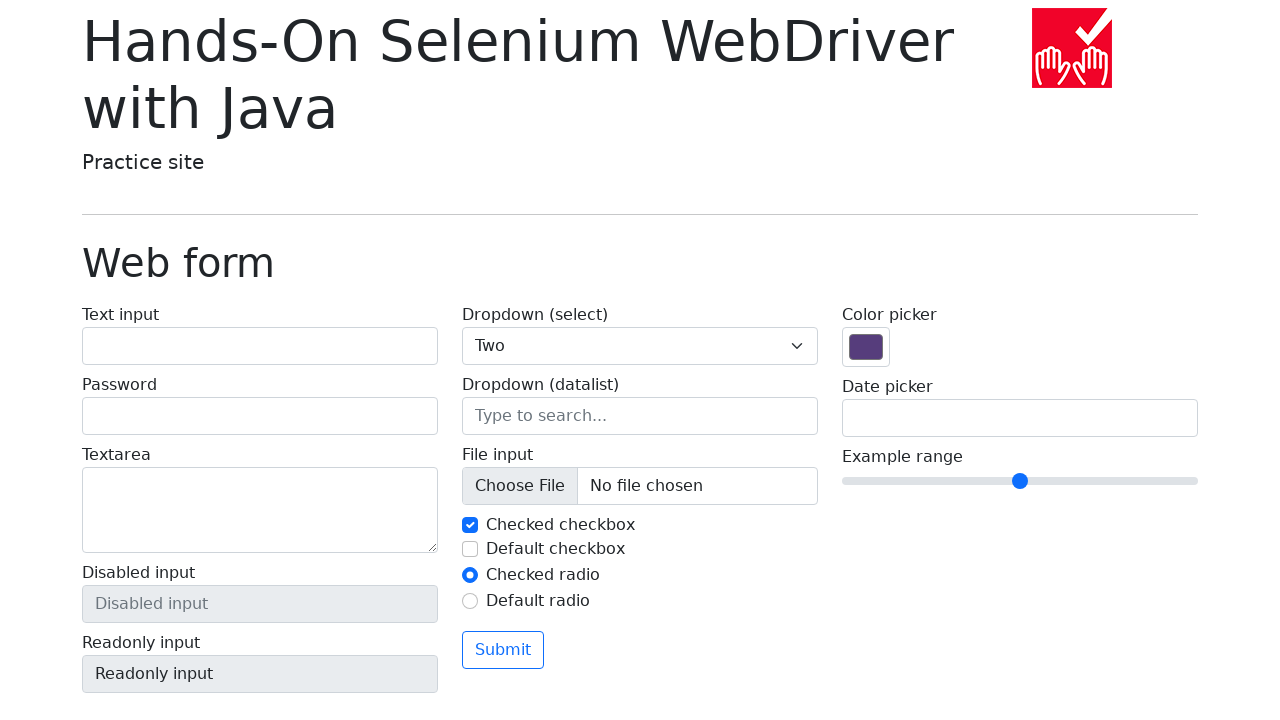